Tests JavaScript prompt popup handling by clicking a button that triggers a prompt alert, entering text into the prompt, and accepting it.

Starting URL: https://the-internet.herokuapp.com/javascript_alerts

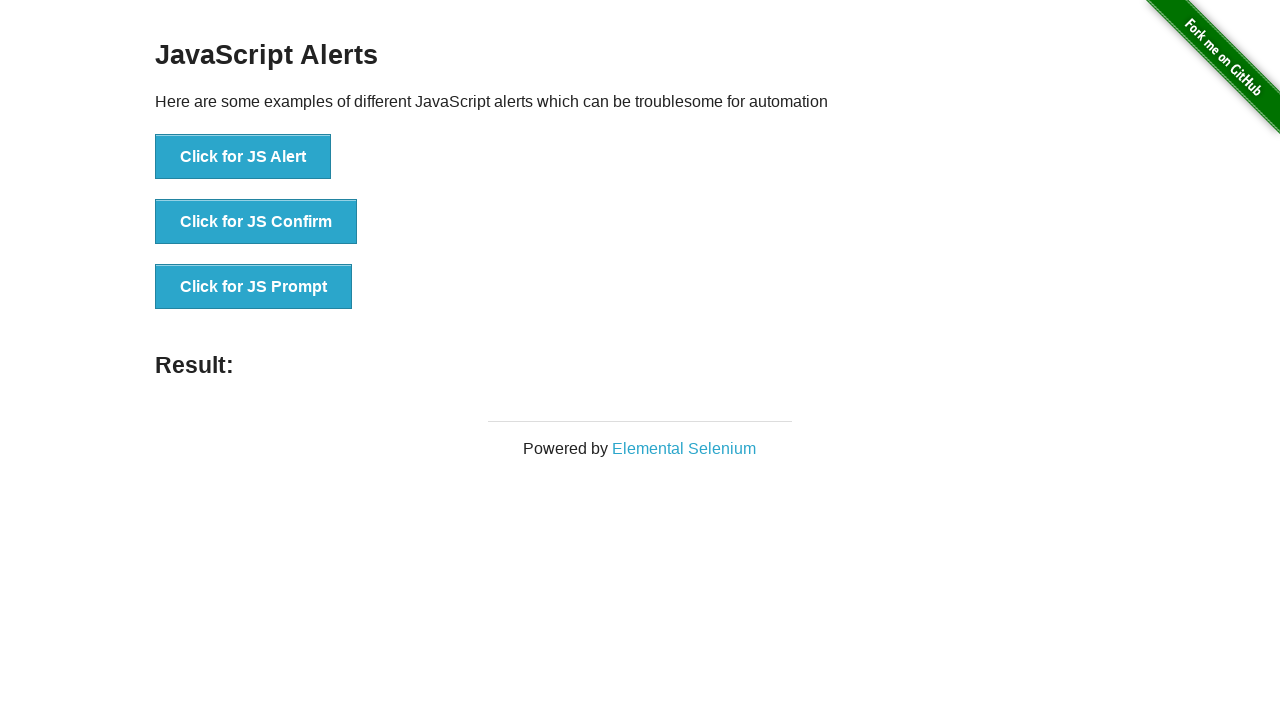

Registered dialog event handler for JS prompt popup
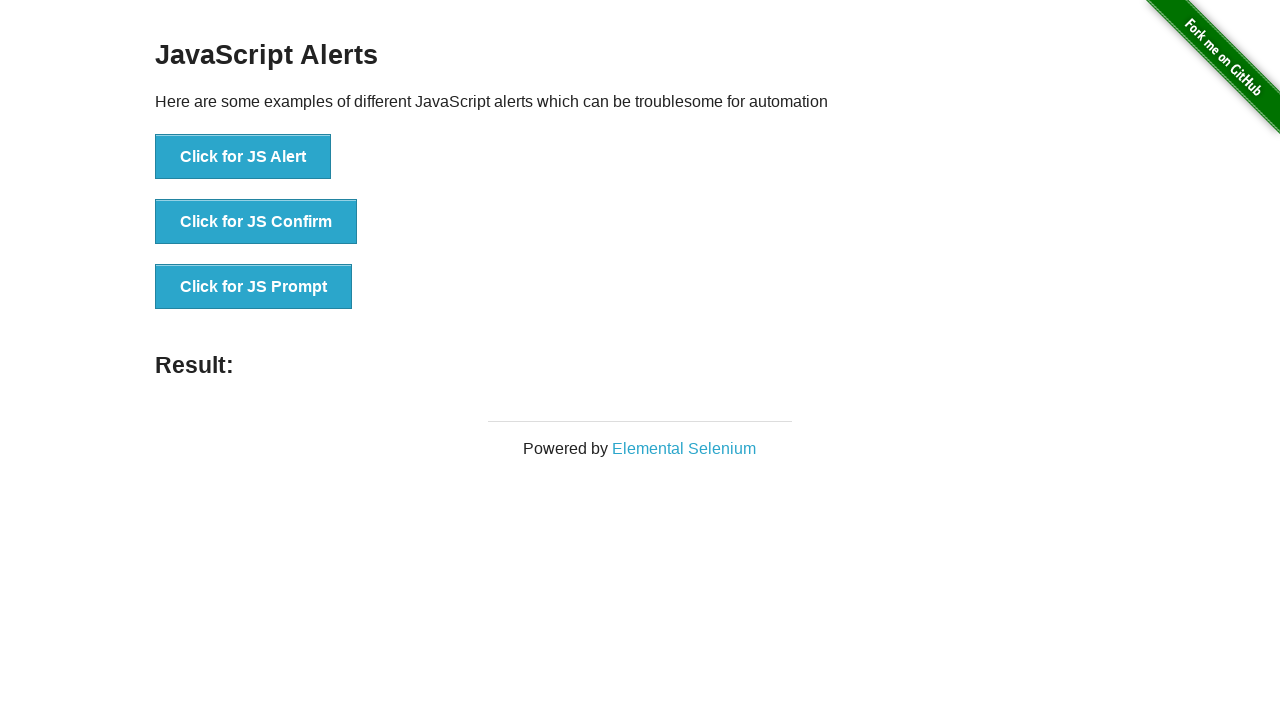

Clicked 'Click for JS Prompt' button to trigger prompt dialog at (254, 287) on xpath=//button[text()='Click for JS Prompt']
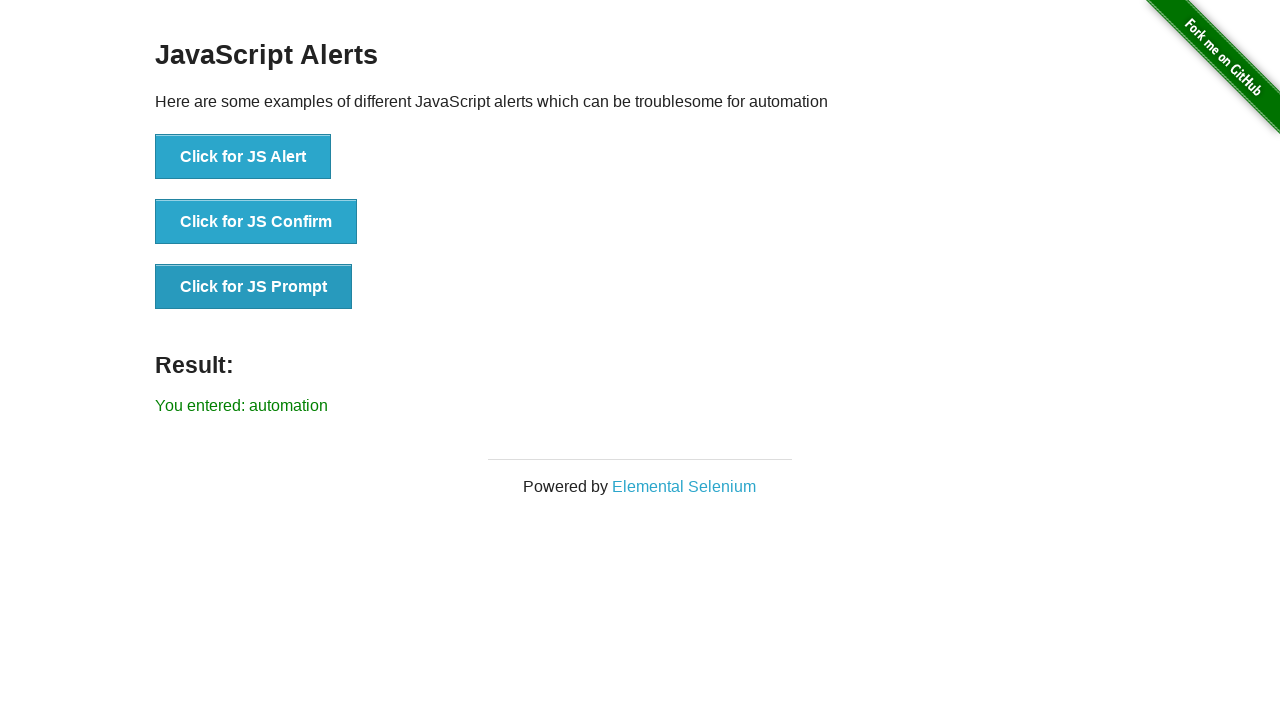

Result element appeared after prompt dialog was handled
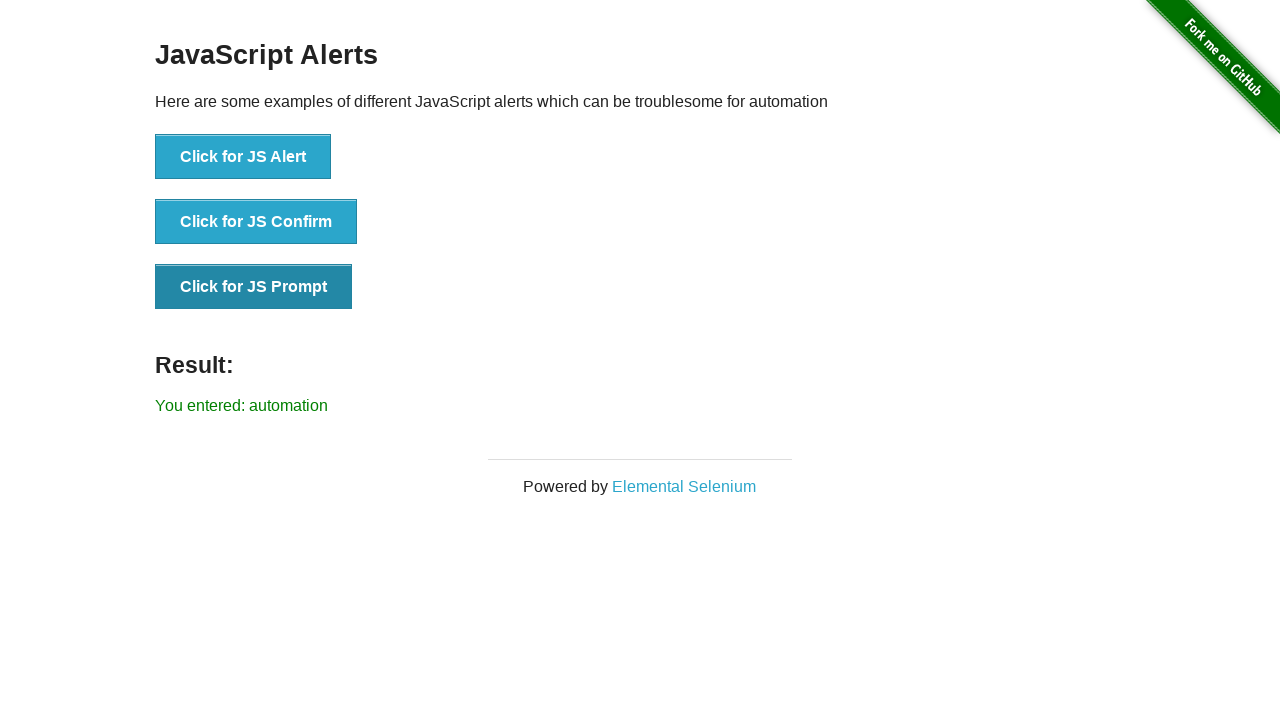

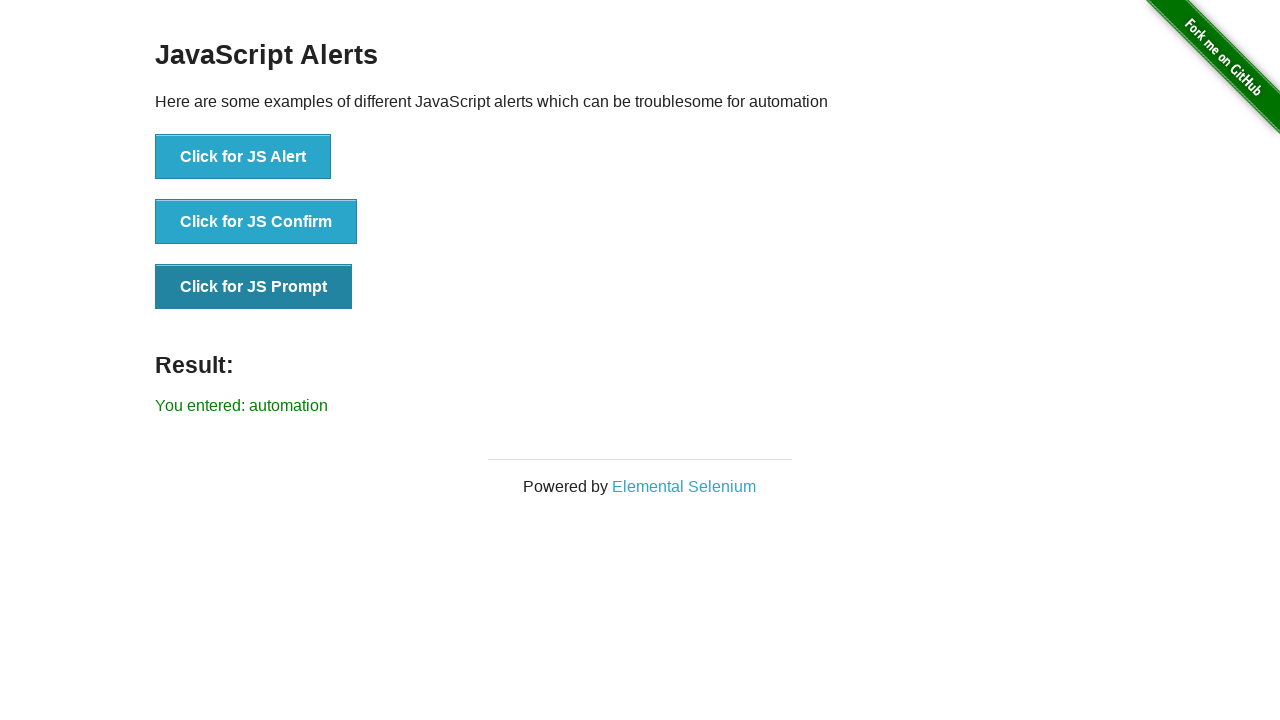